Tests hover functionality by hovering over three images and verifying that user names appear for each image

Starting URL: https://practice.cydeo.com/hovers

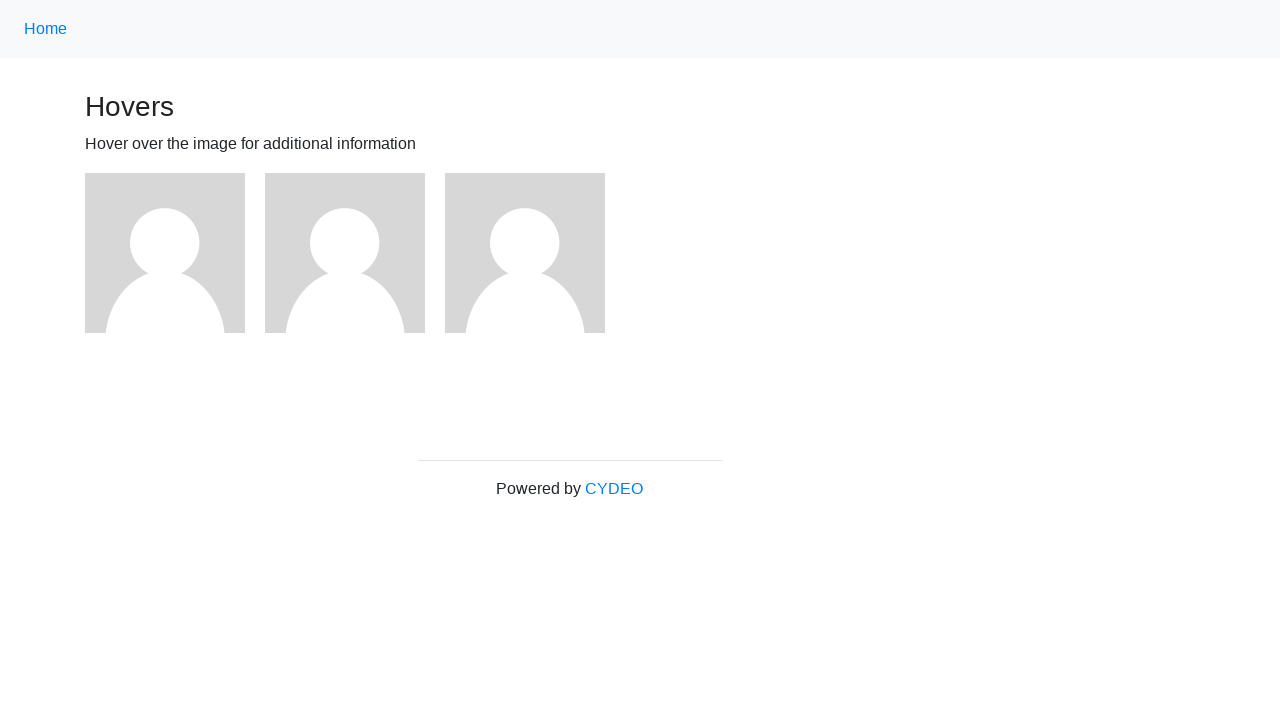

Navigated to hover practice page
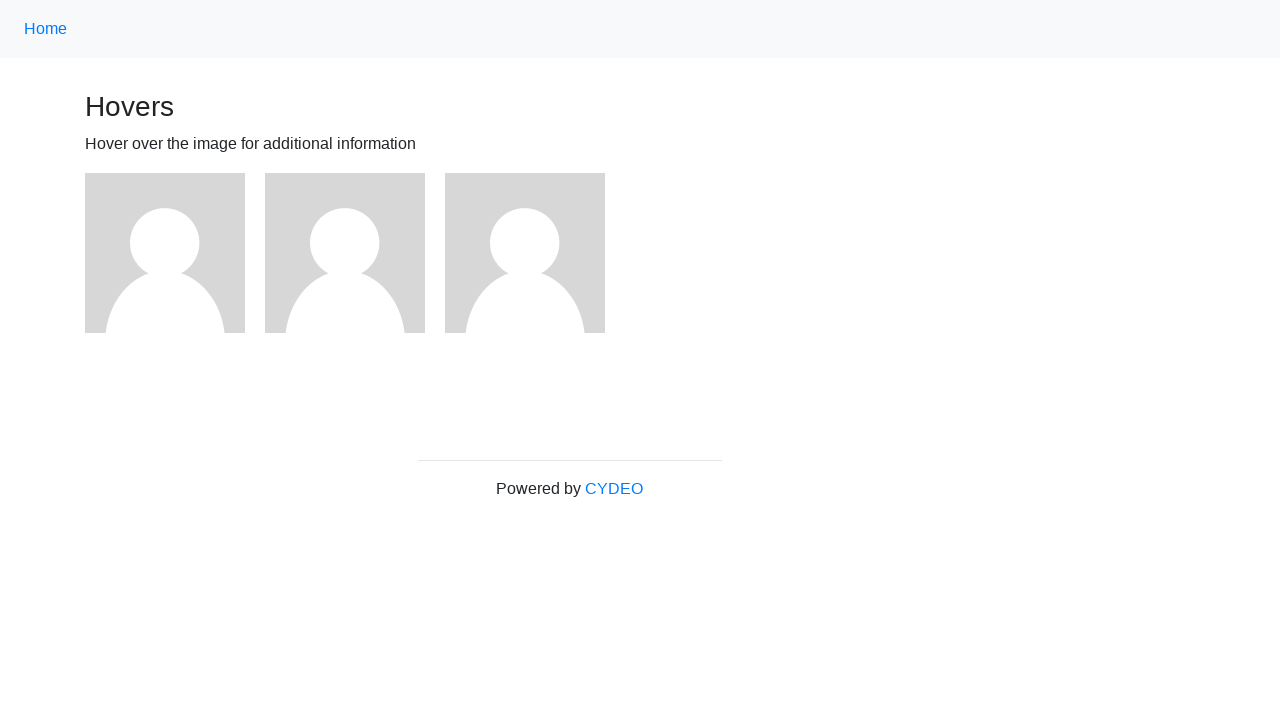

Hovered over the first image at (175, 253) on .figure >> nth=0
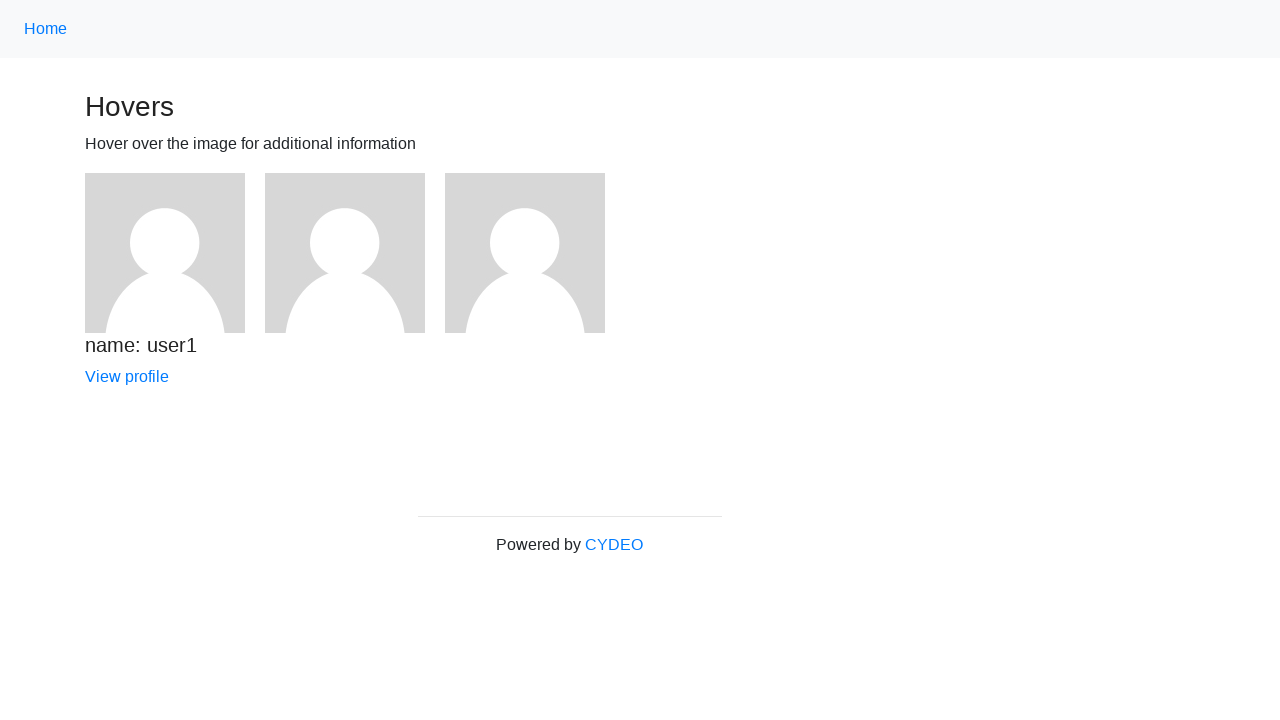

Verified 'name: user1' is displayed
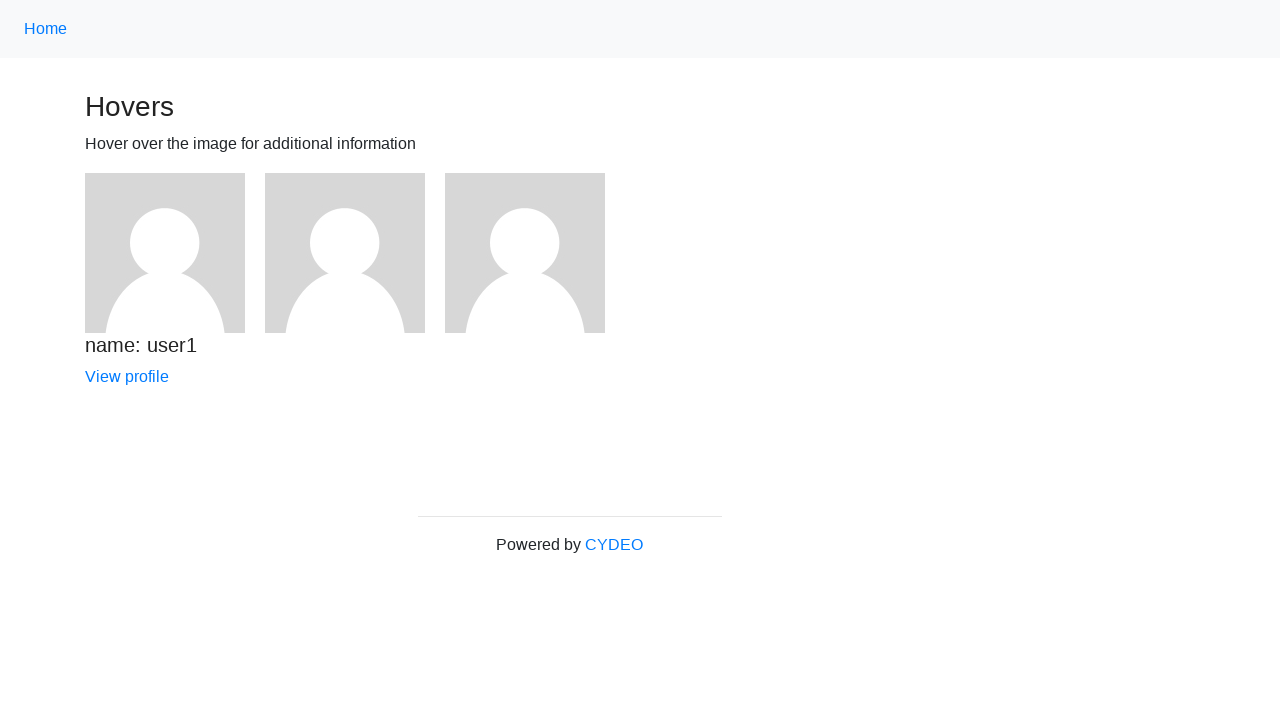

Hovered over the second image at (355, 253) on .figure >> nth=1
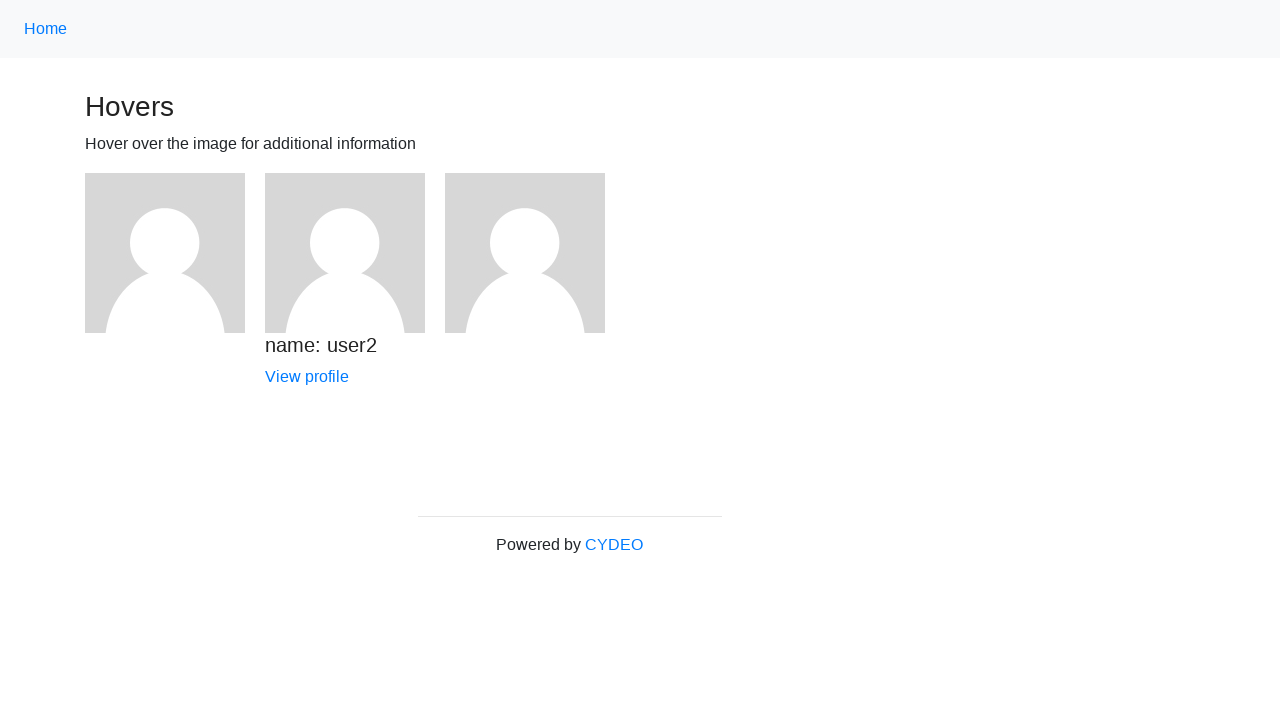

Verified 'name: user2' is displayed
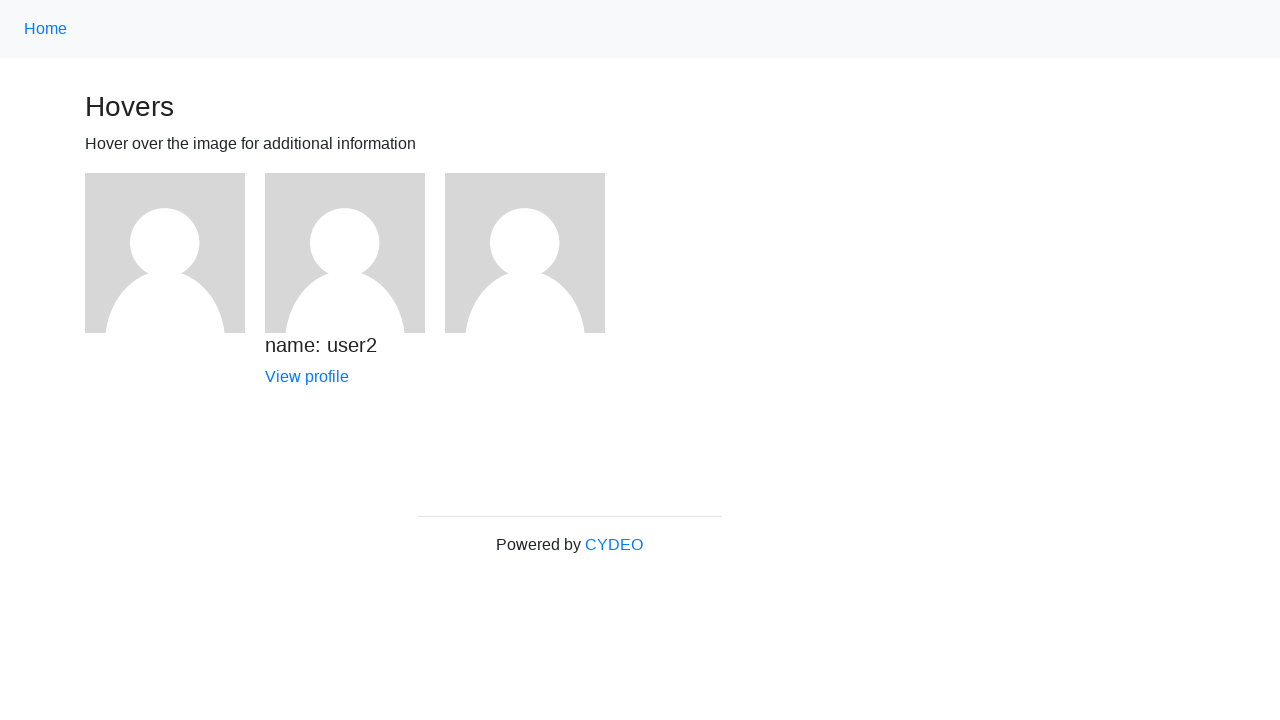

Hovered over the third image at (535, 253) on .figure >> nth=2
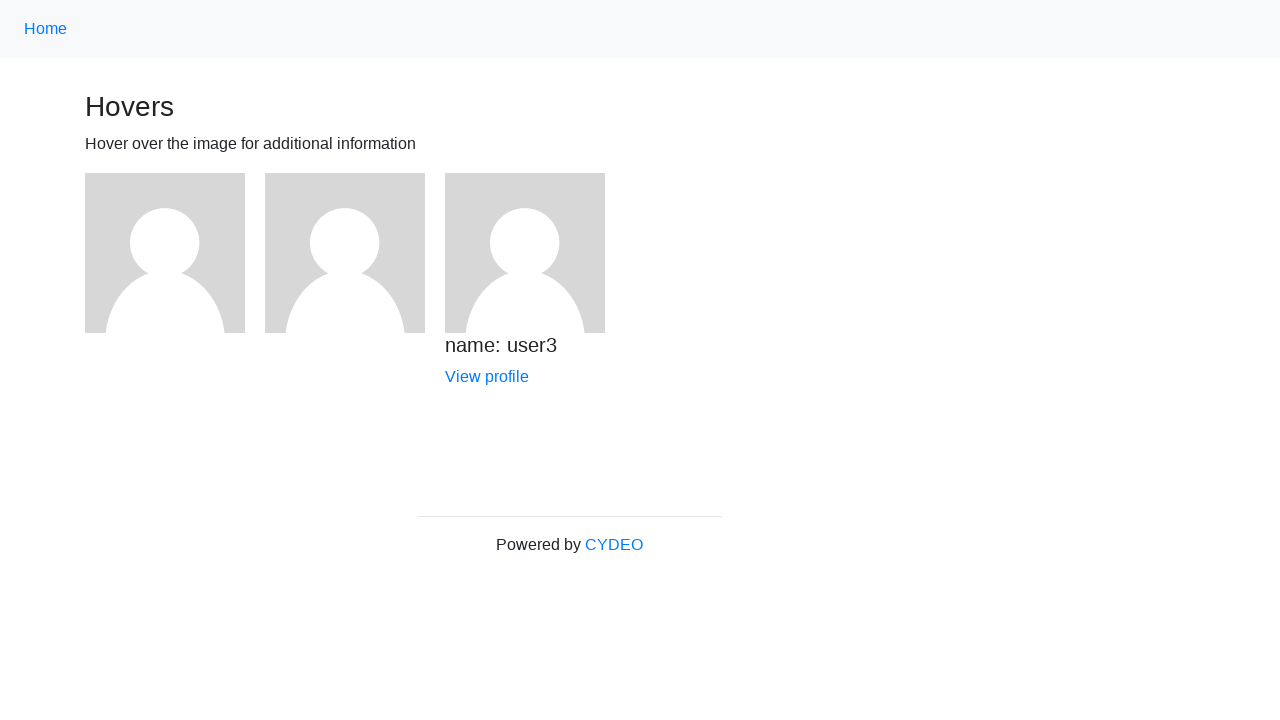

Verified 'name: user3' is displayed
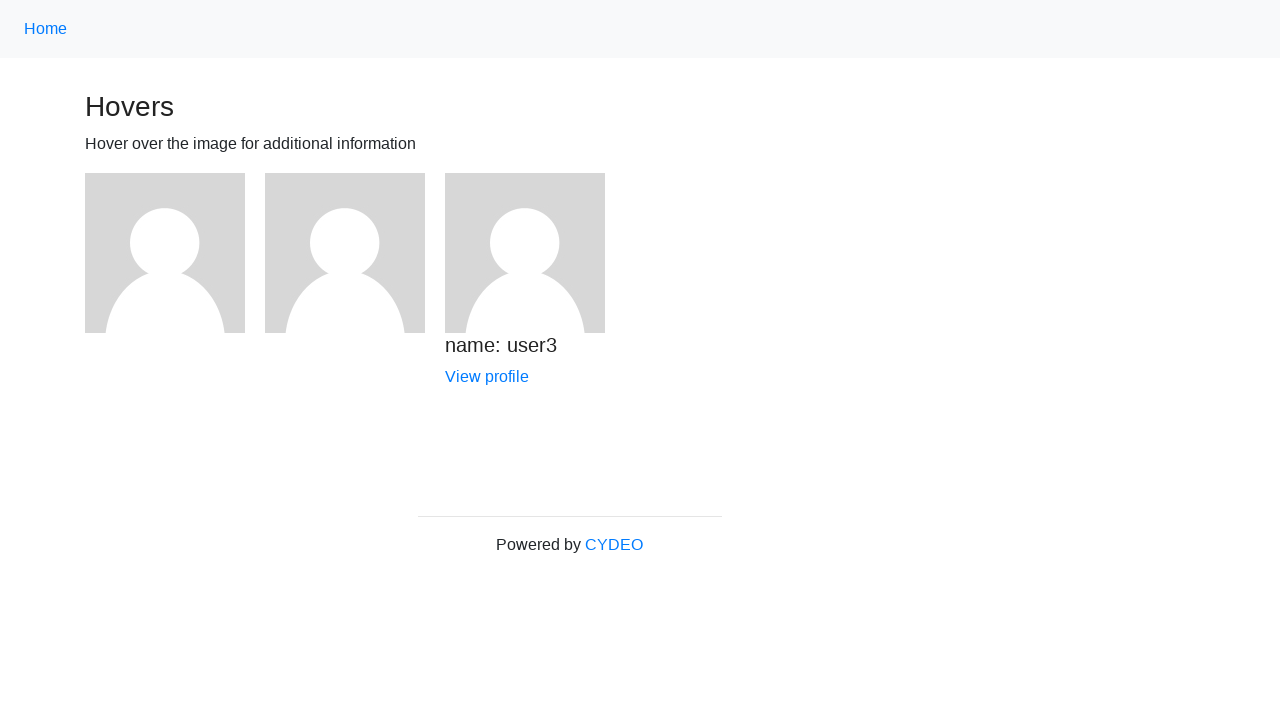

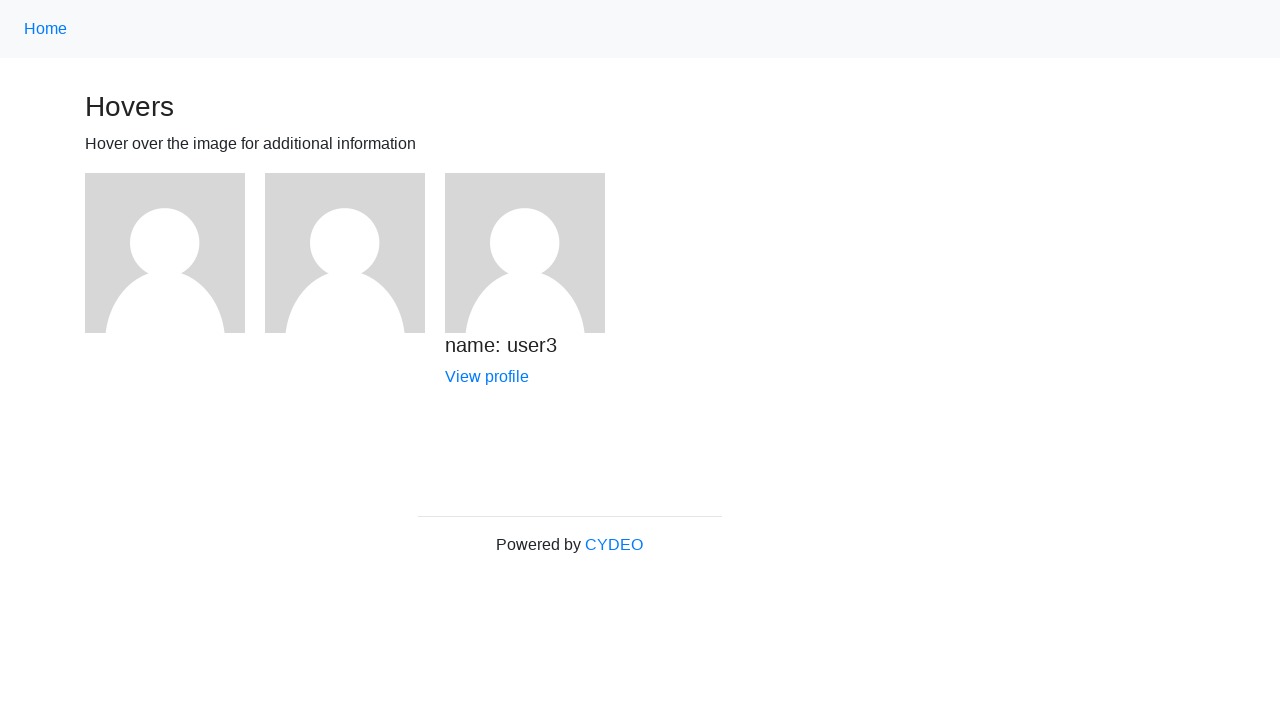